Tests handling of a JavaScript confirm dialog by clicking the confirm button and dismissing it

Starting URL: https://the-internet.herokuapp.com/javascript_alerts

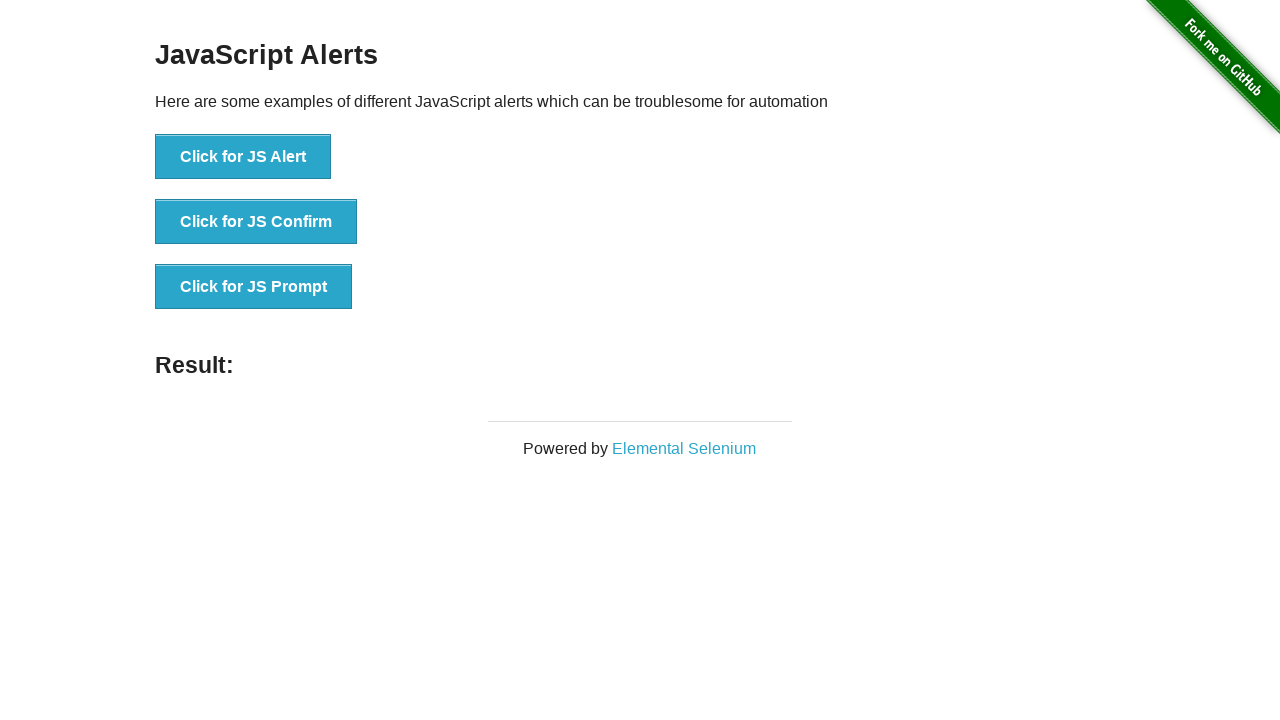

Clicked button to trigger JavaScript confirm dialog at (256, 222) on xpath=//button[normalize-space()='Click for JS Confirm']
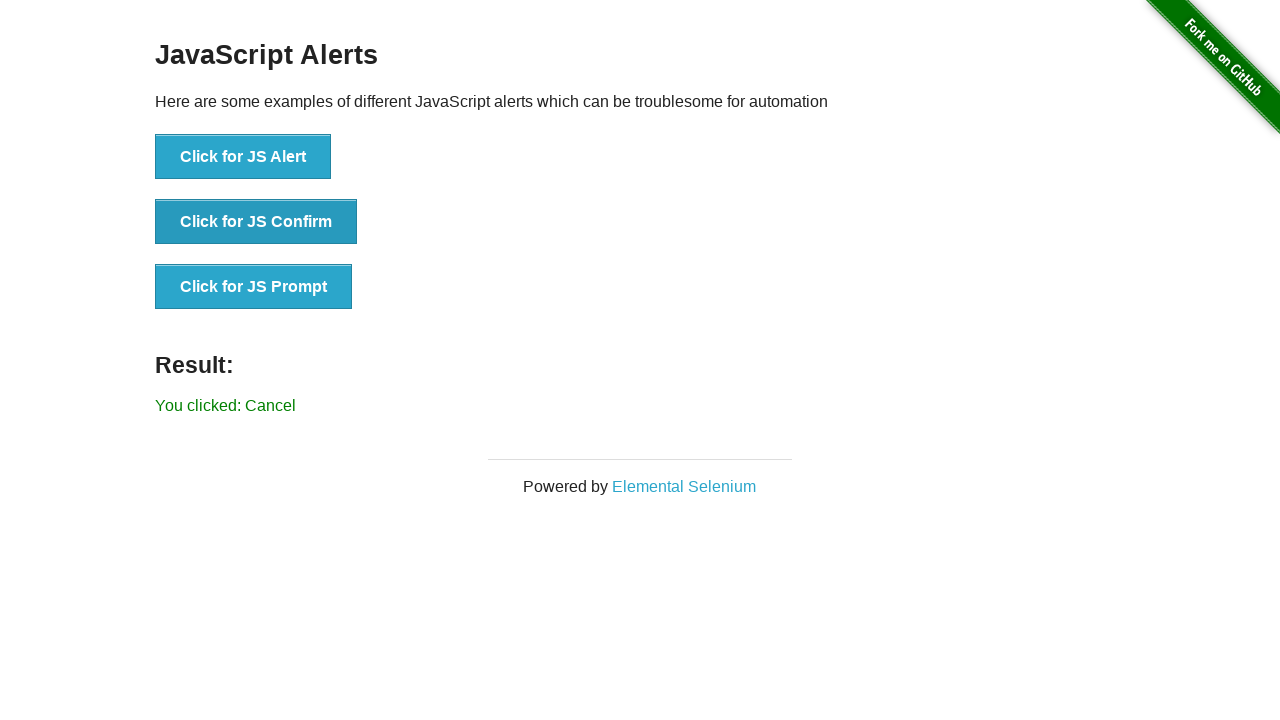

Set up dialog handler to dismiss confirm dialog
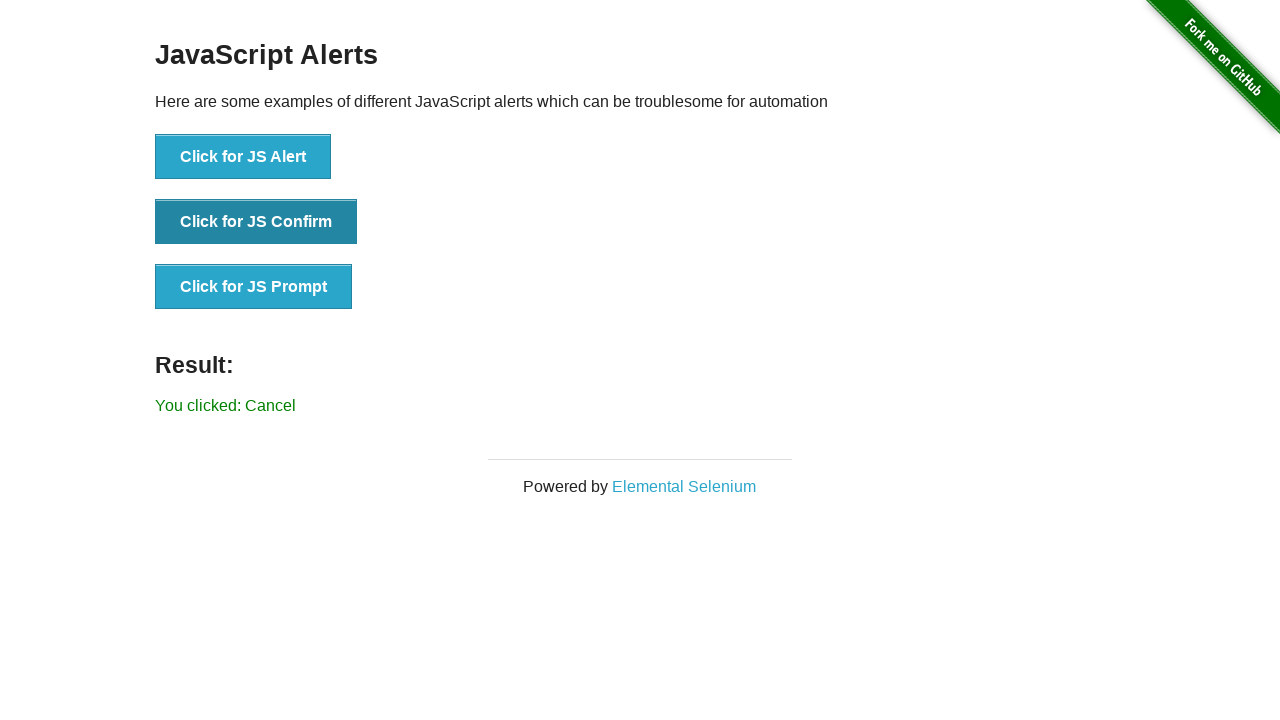

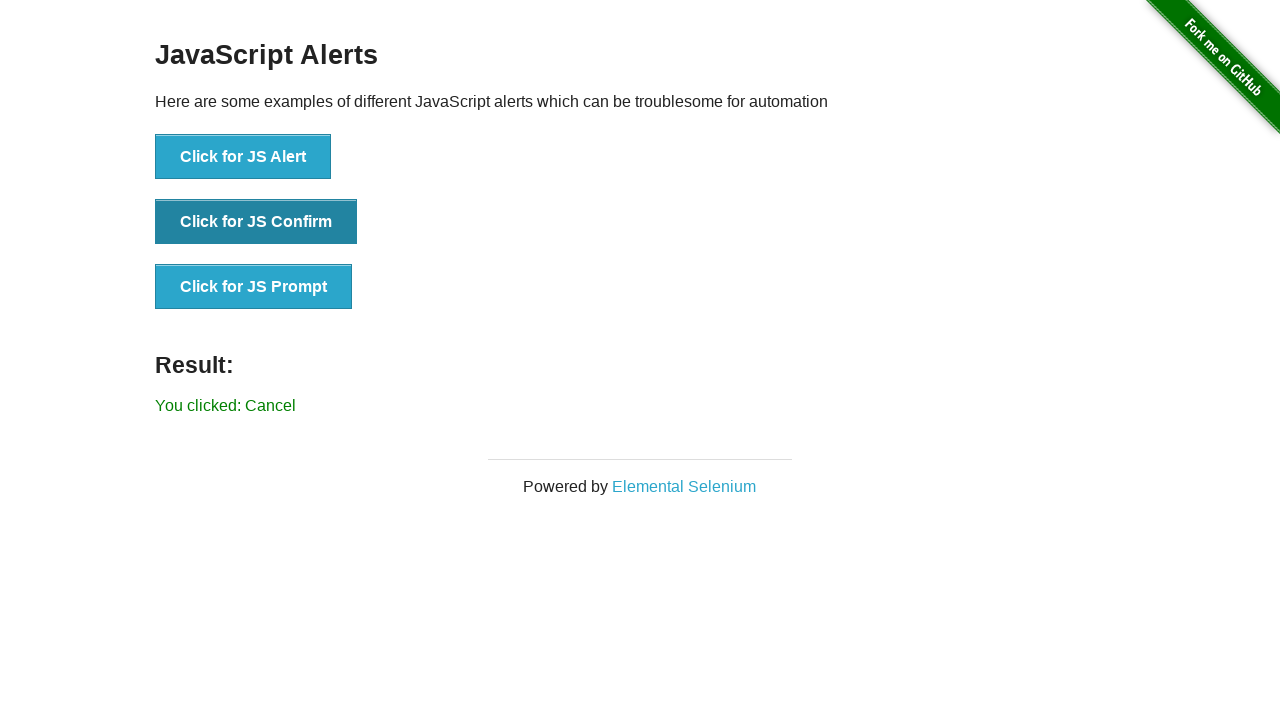